Demonstrates browser tab management by navigating to a page, clicking a link that opens a new tab, and testing close/quit behavior

Starting URL: https://opensource-demo.orangehrmlive.com/web/index.php/auth/login

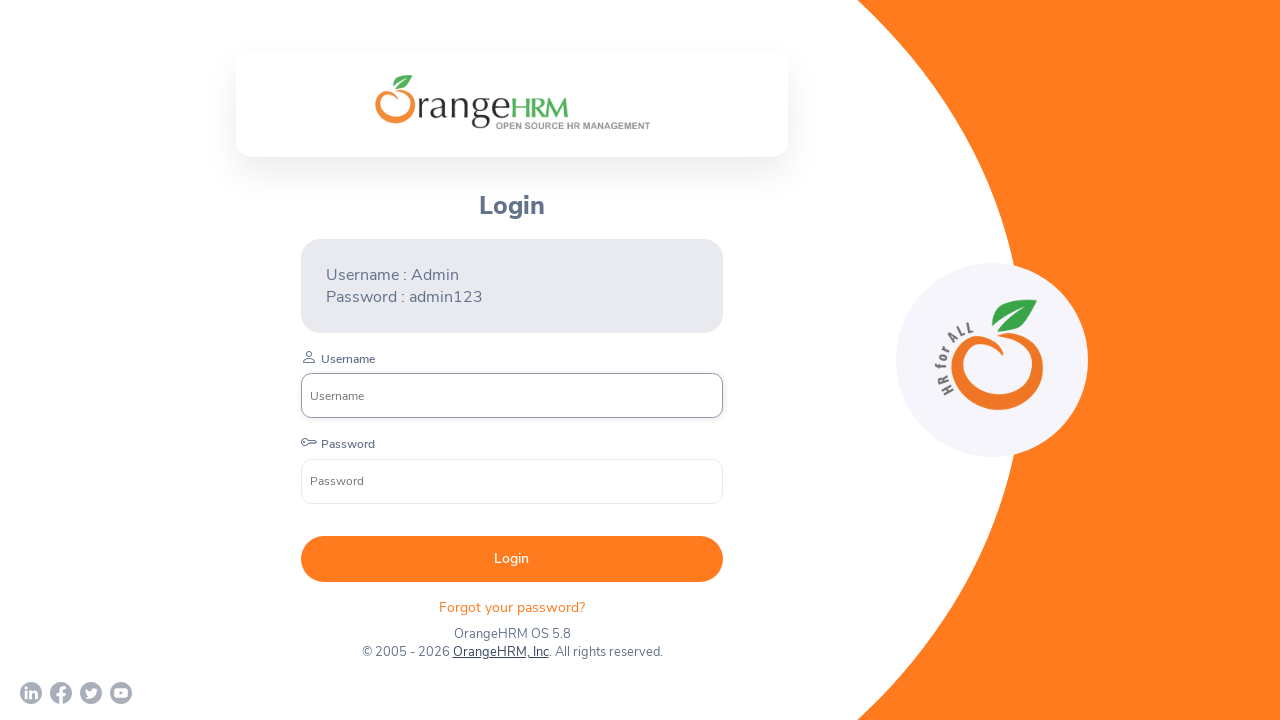

Waited for page to load (networkidle)
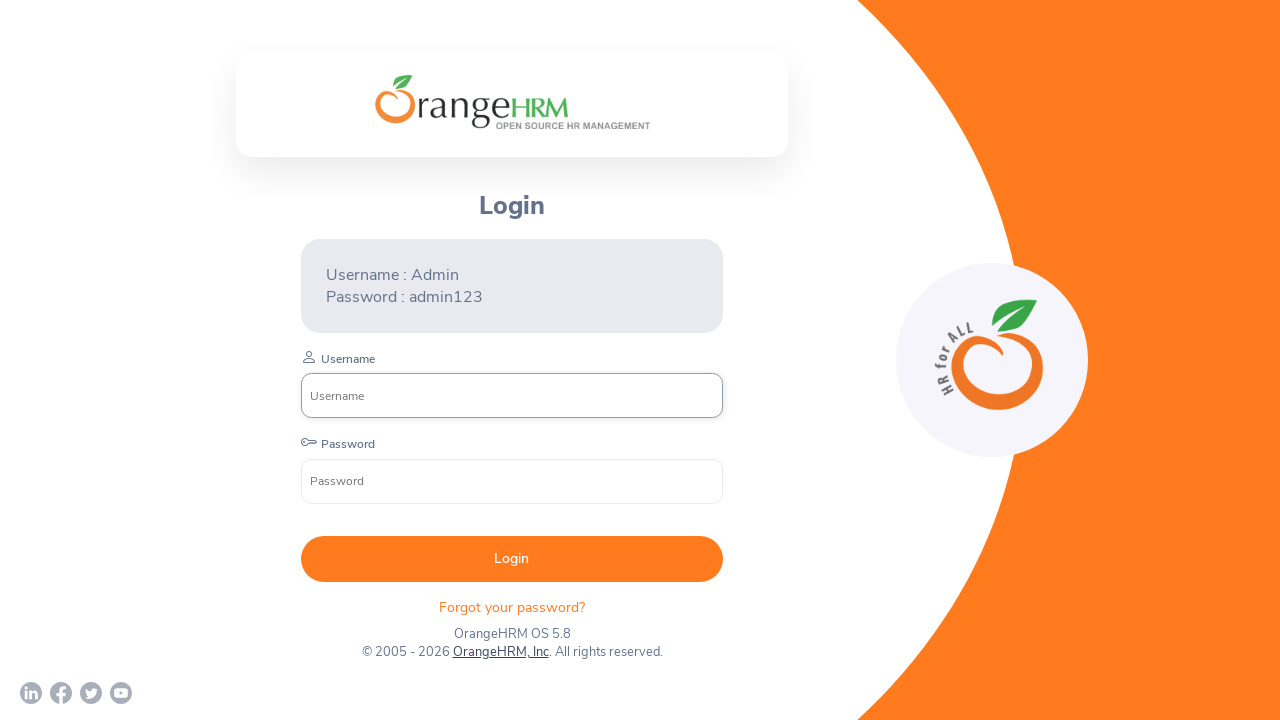

Clicked on OrangeHRM, Inc link (opens new tab) at (500, 652) on text=OrangeHRM, Inc
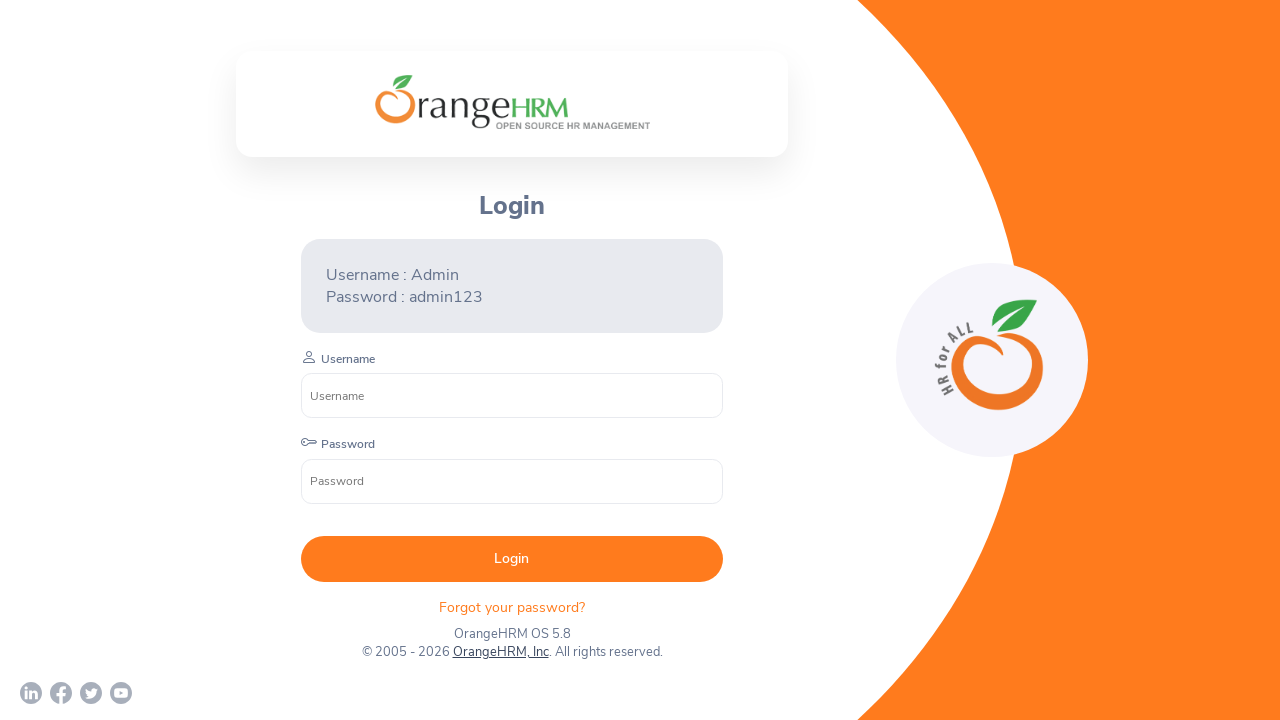

Waited 2 seconds for new tab to open
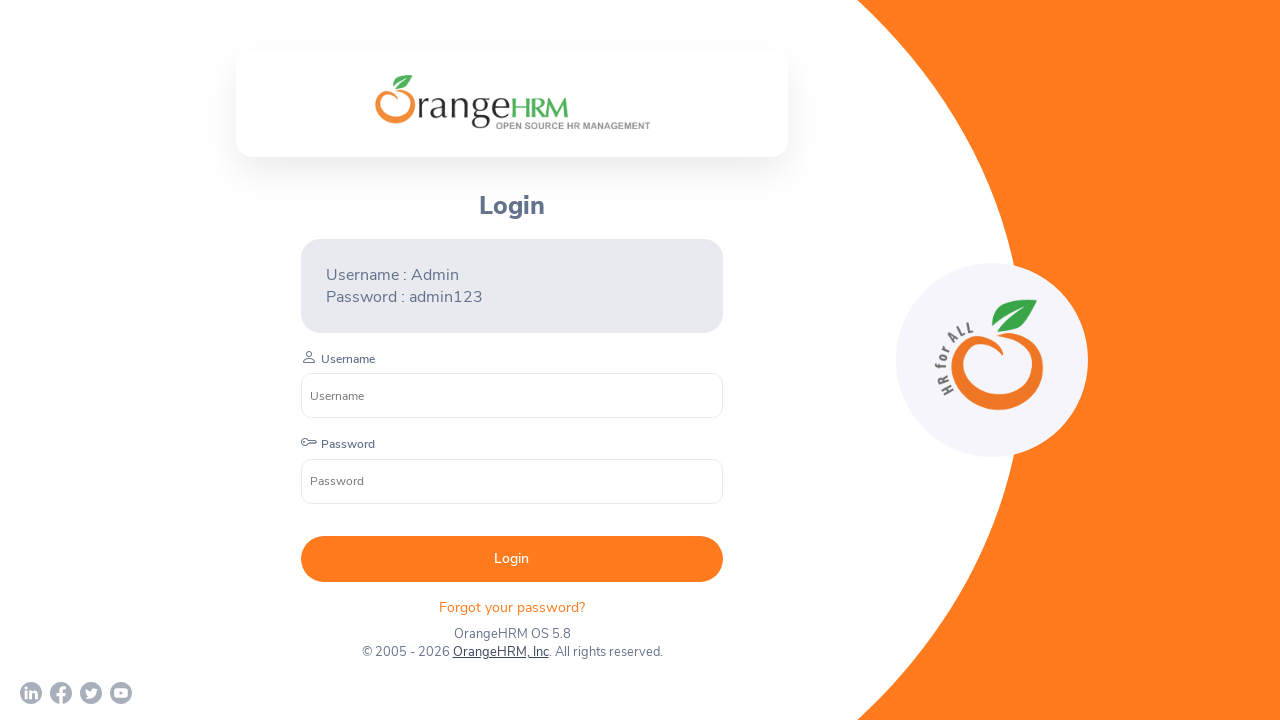

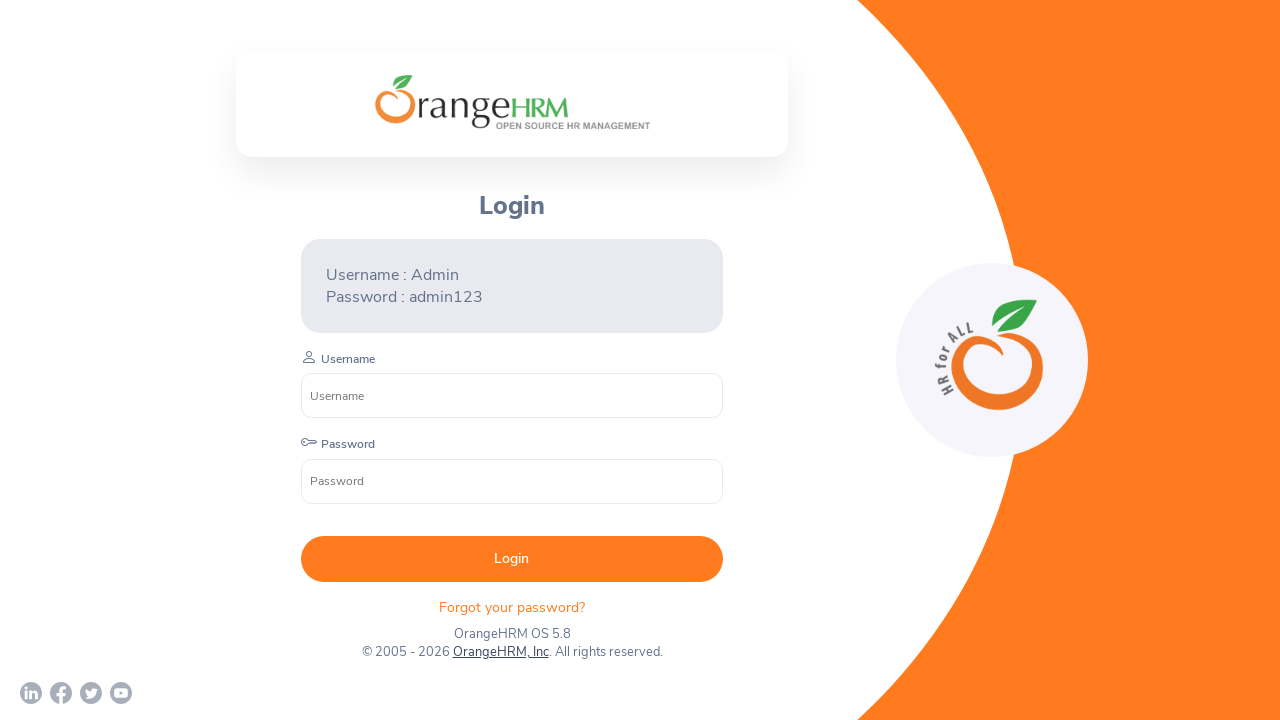